Tests dynamic page loading by clicking a Start button, waiting for a loading bar to complete, and verifying that dynamically loaded content ("Hello World!") appears on the page.

Starting URL: https://the-internet.herokuapp.com/dynamic_loading/2

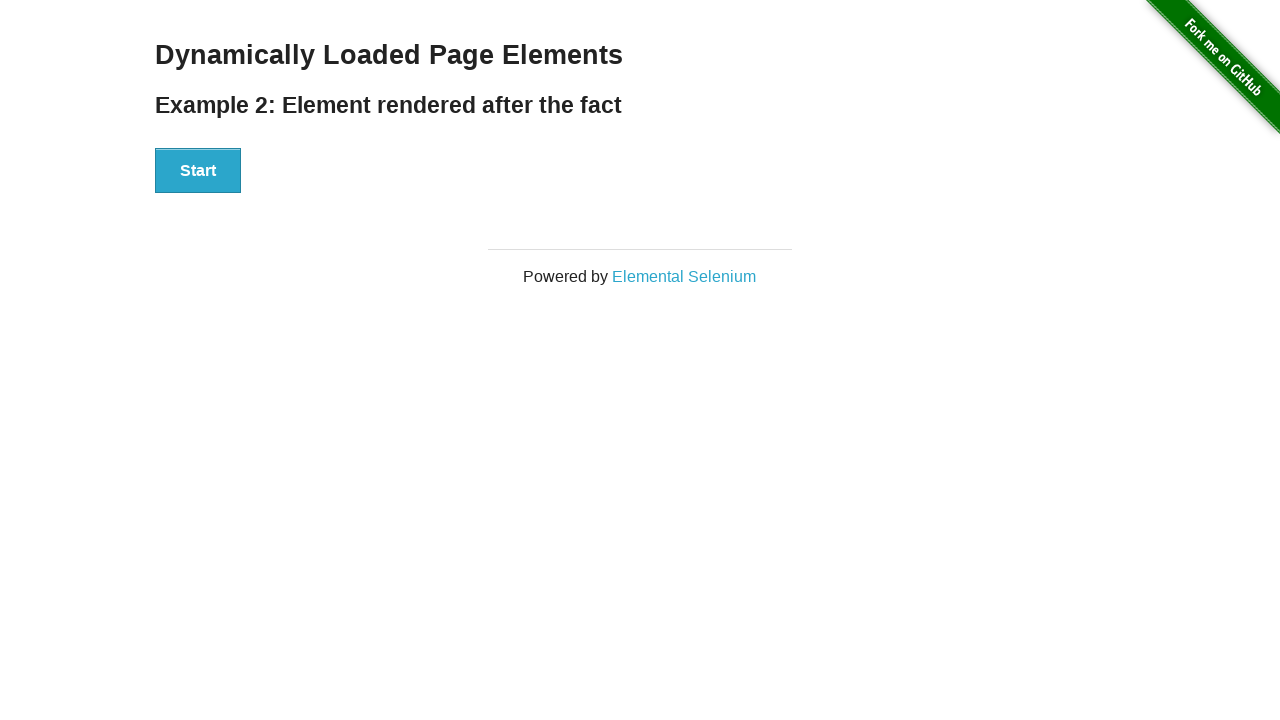

Clicked the Start button to initiate dynamic loading at (198, 171) on #start button
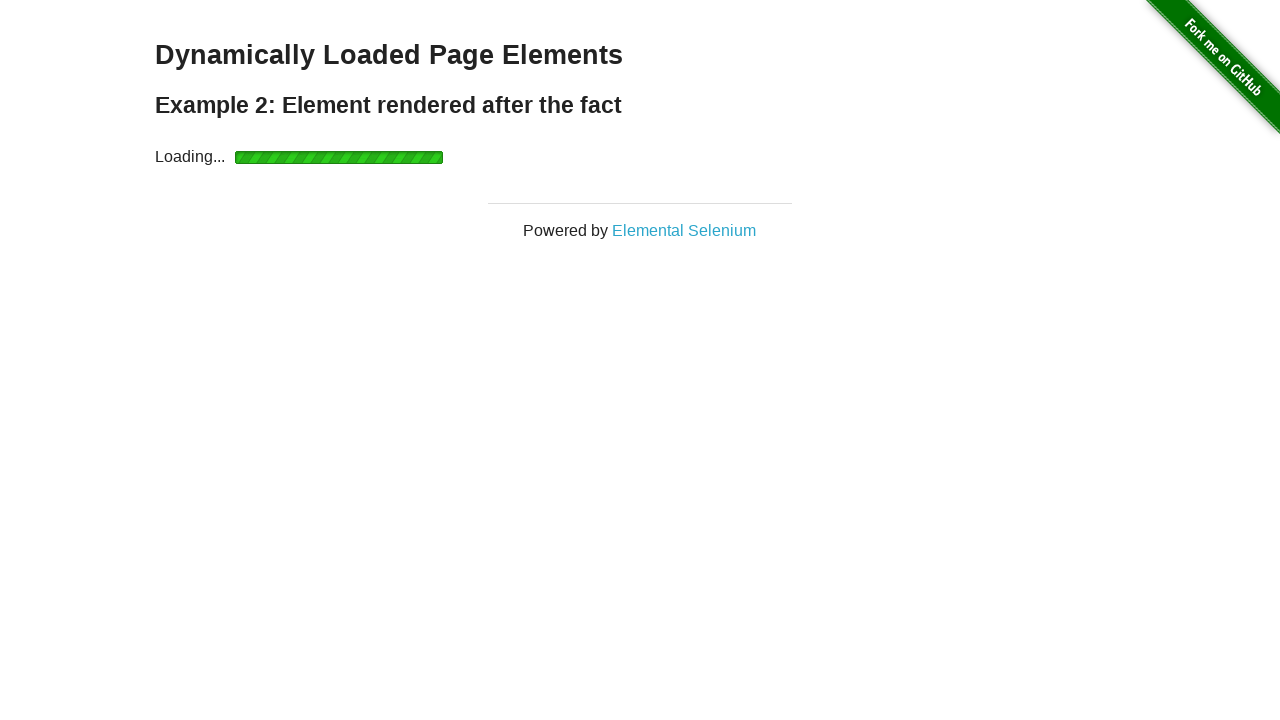

Loading bar completed and finish element became visible
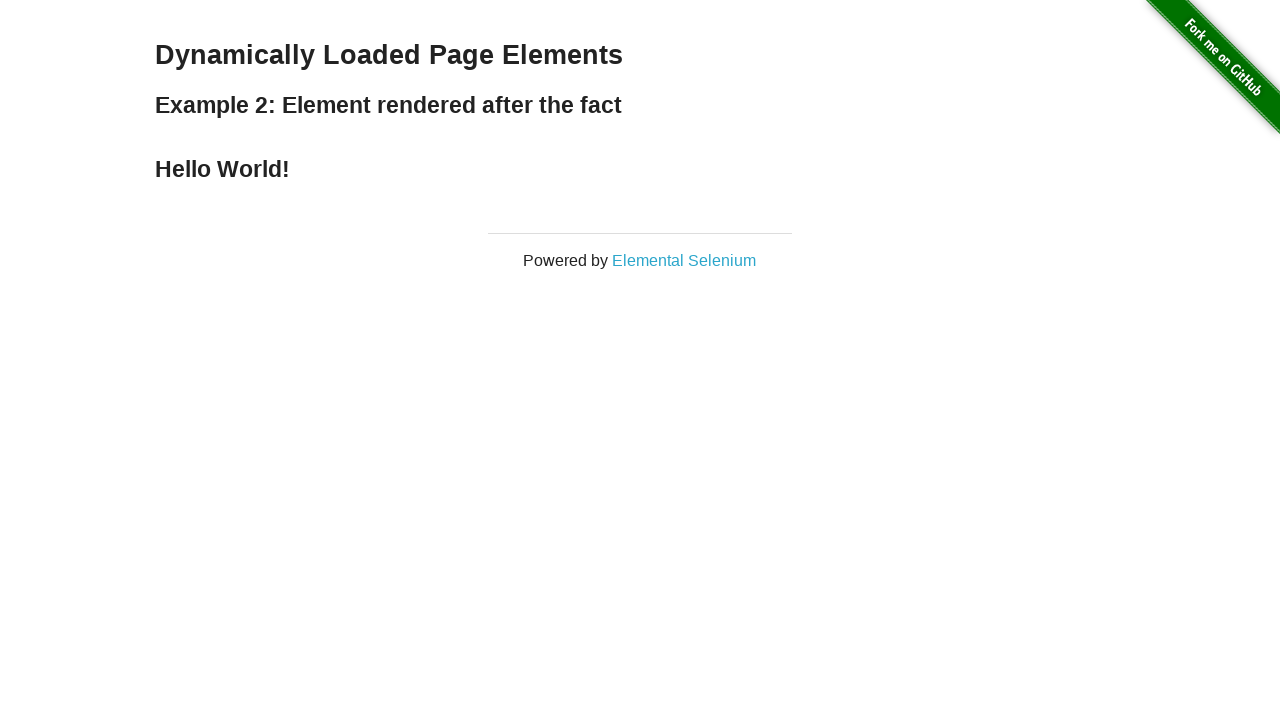

Verified that 'Hello World!' text is displayed on the page
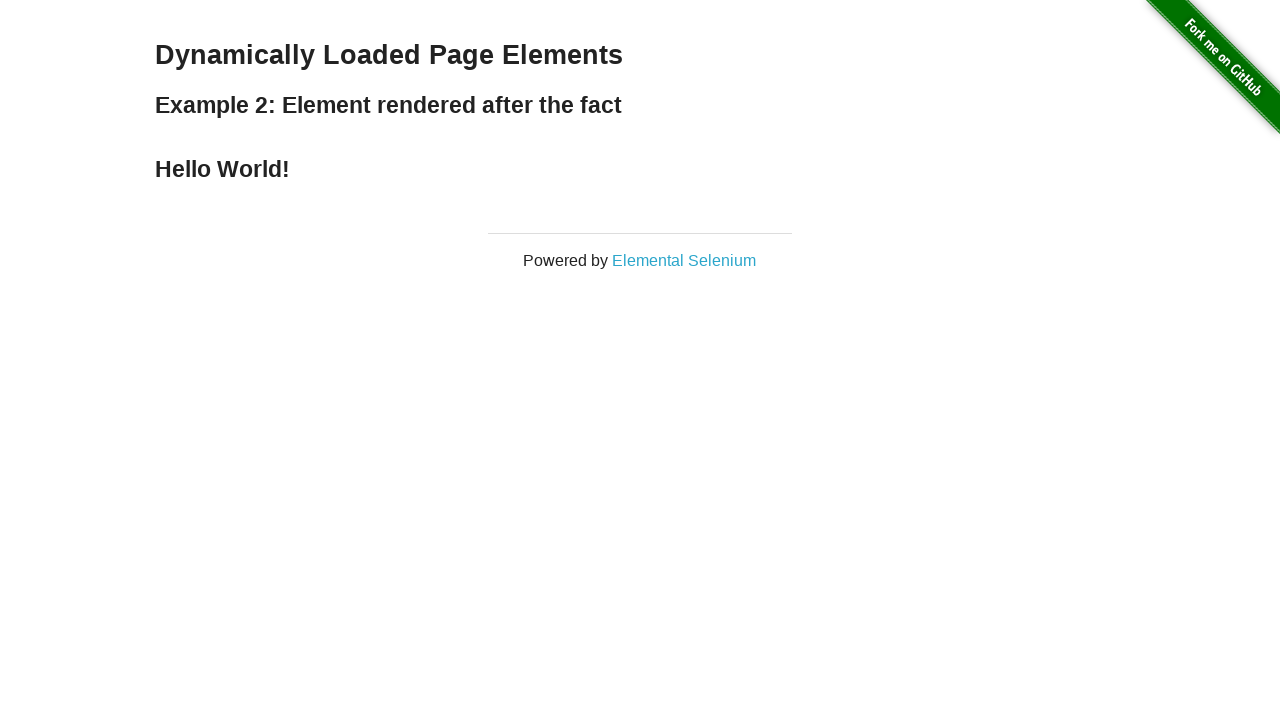

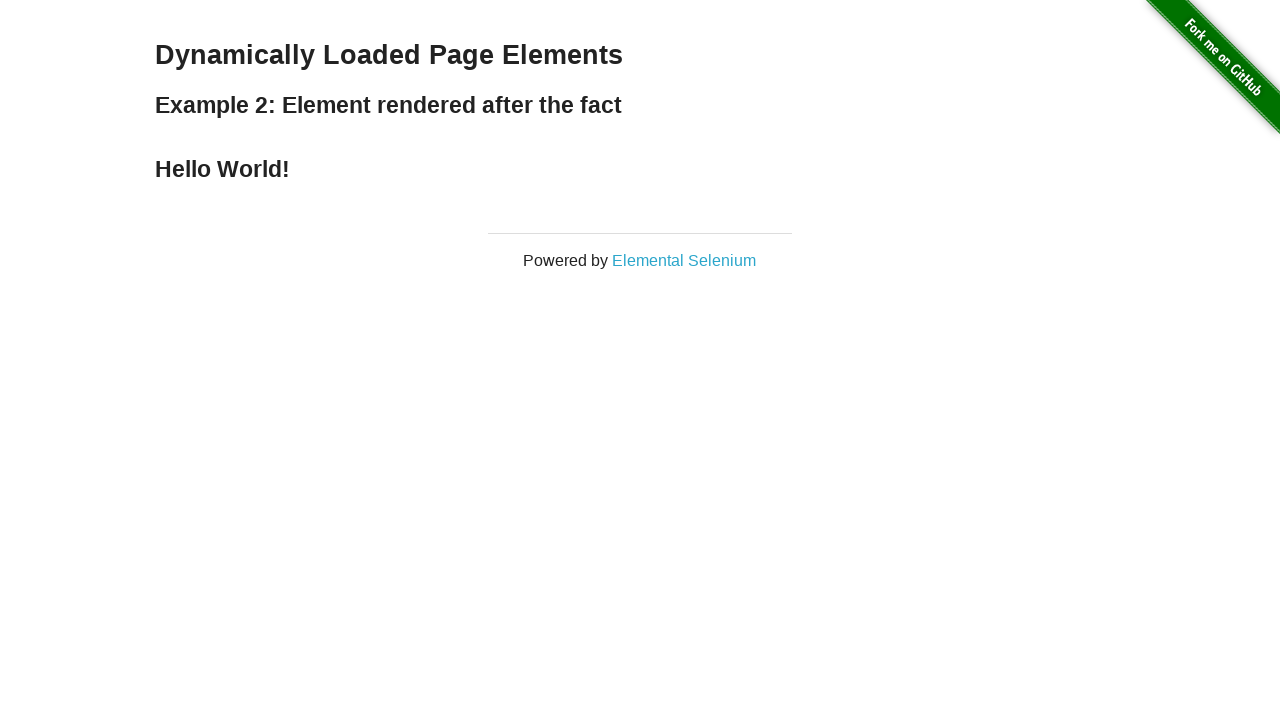